Navigates to a YouTube playlist page and refreshes it multiple times with delays between refreshes

Starting URL: https://youtube.com/playlist?list=PLfPyAFKY-OgxFYv8W-8JqGUub-9NP8JDo

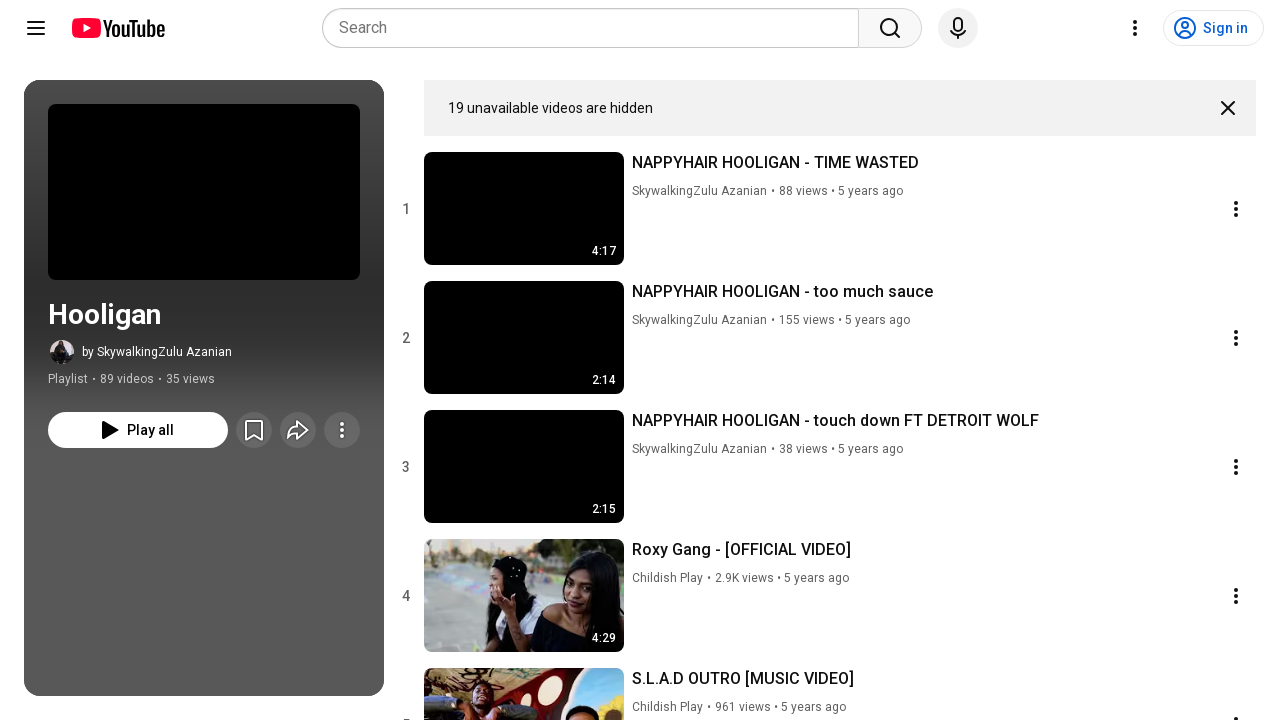

Navigated to YouTube playlist page
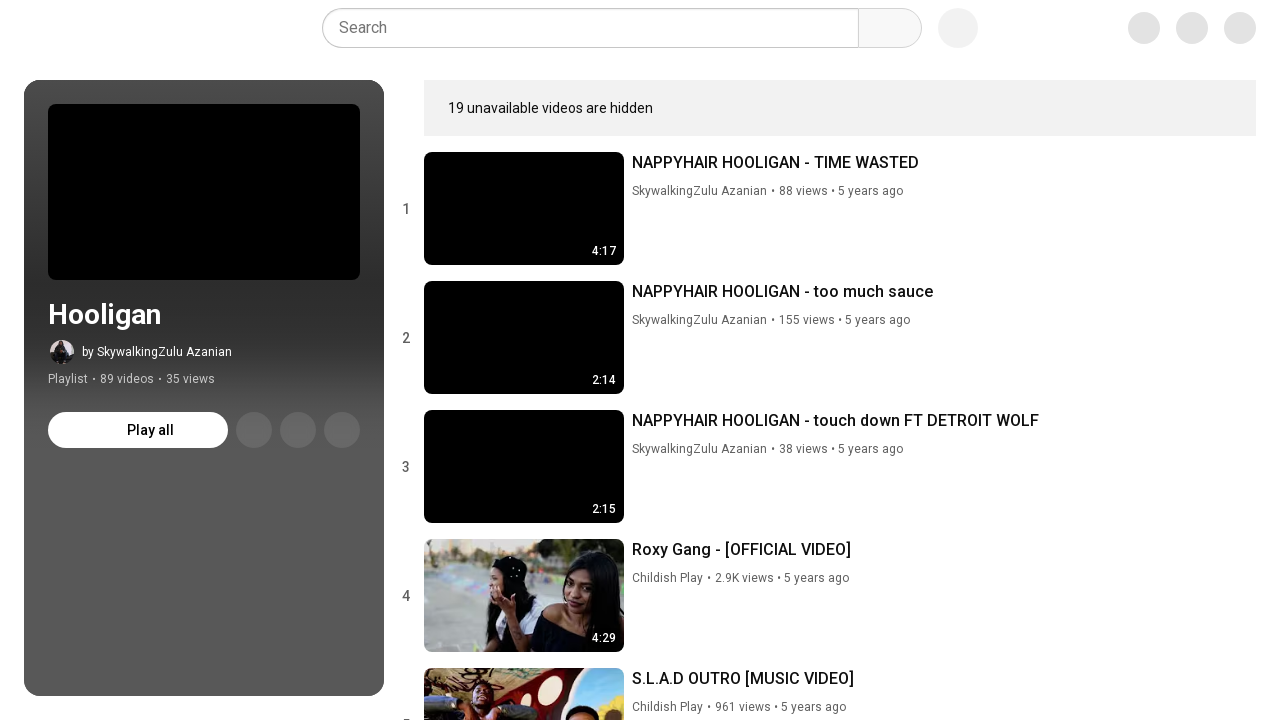

Playlist video list renderer loaded
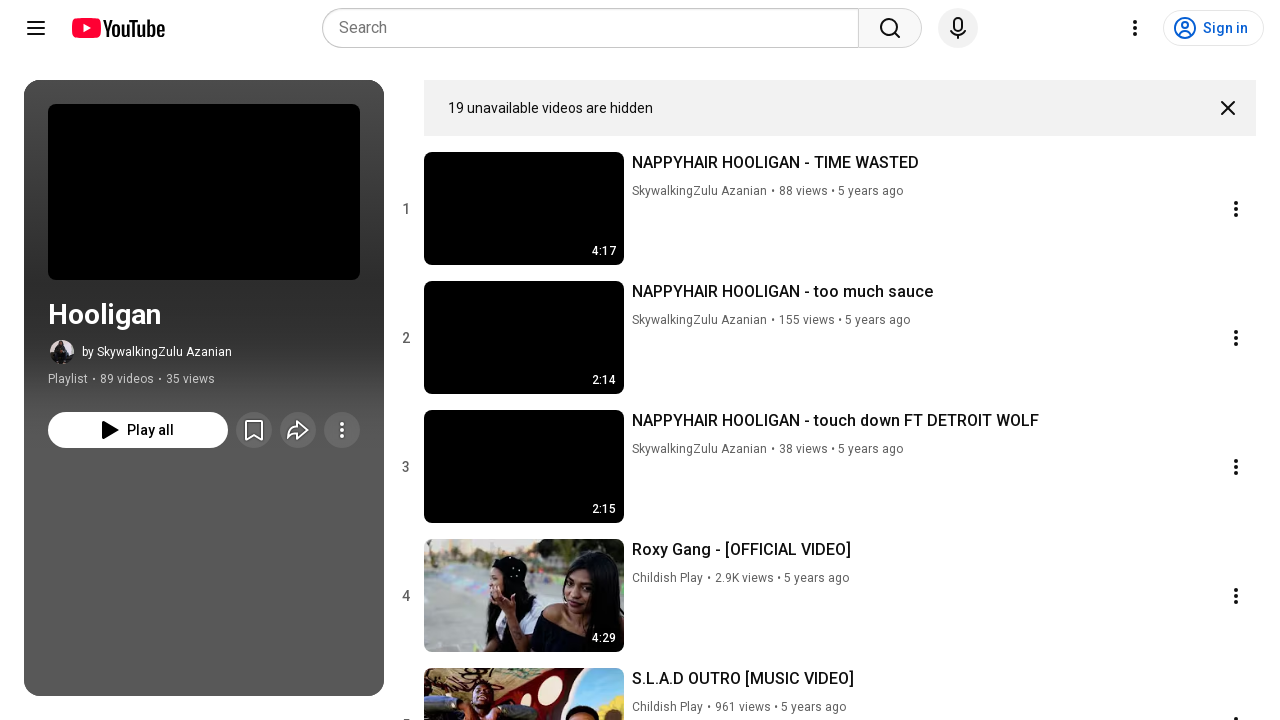

Reloaded playlist page (iteration 1 of 5)
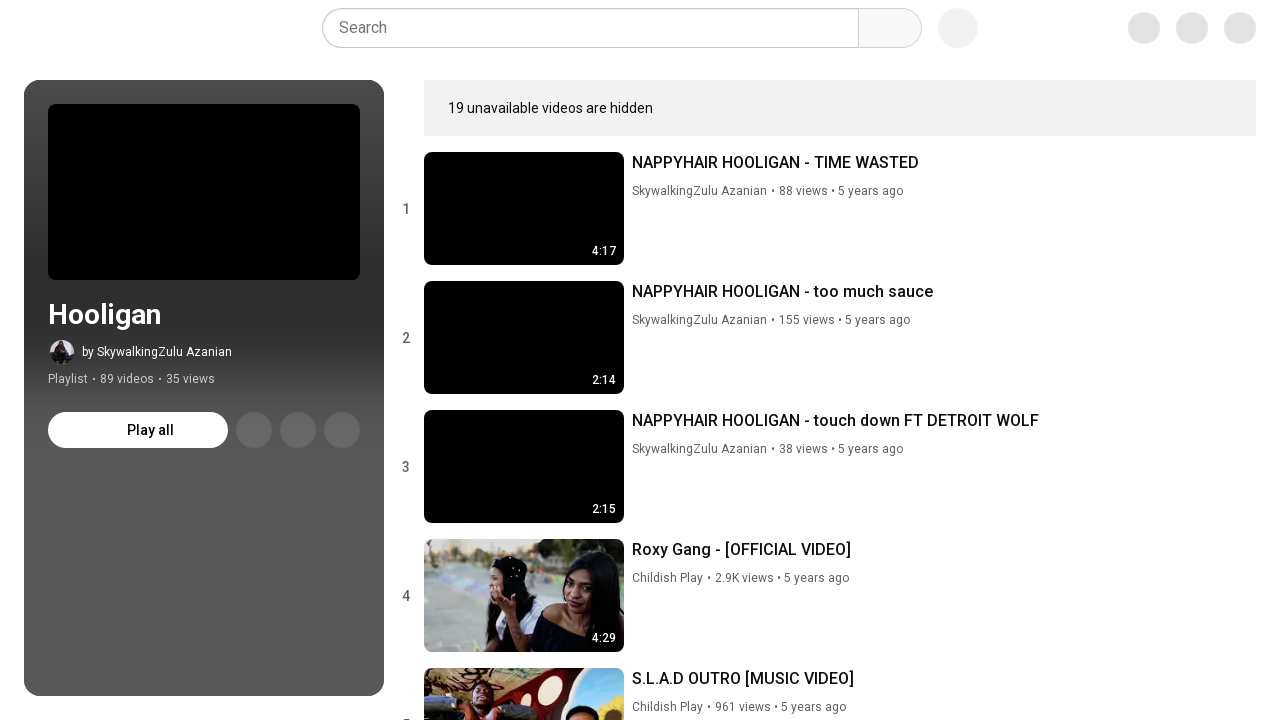

Playlist content reloaded after refresh (iteration 1 of 5)
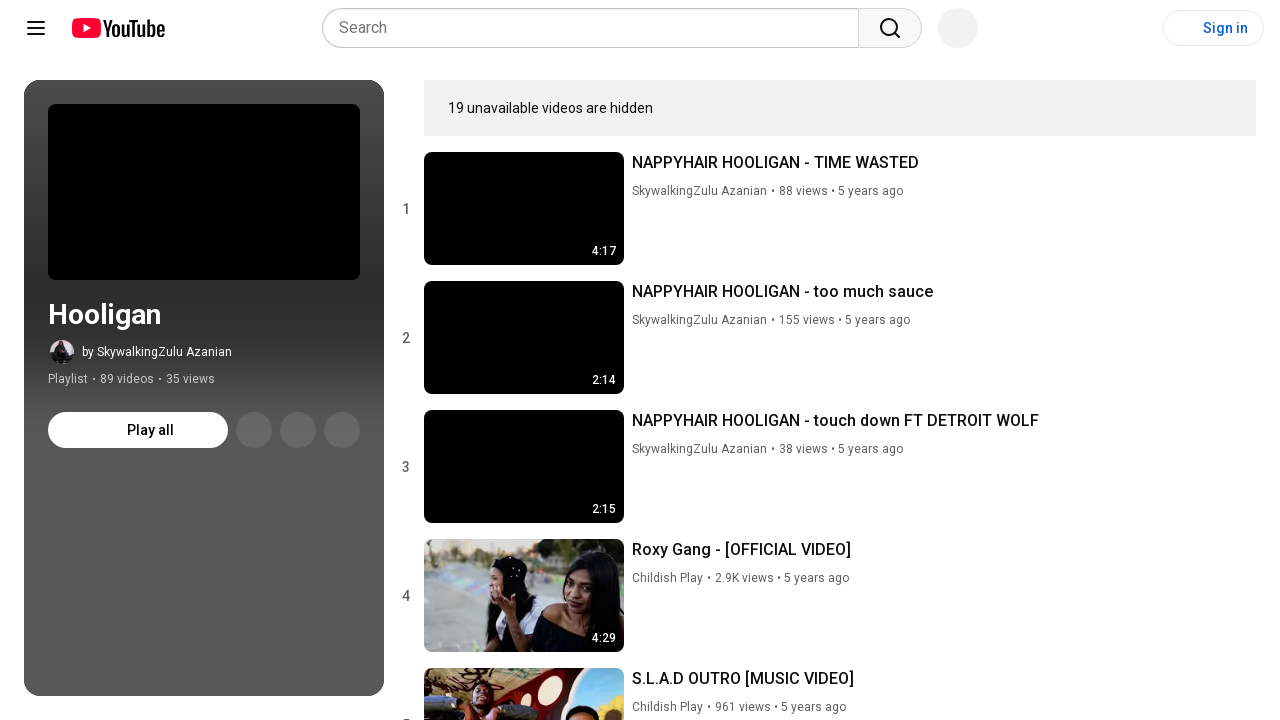

Reloaded playlist page (iteration 2 of 5)
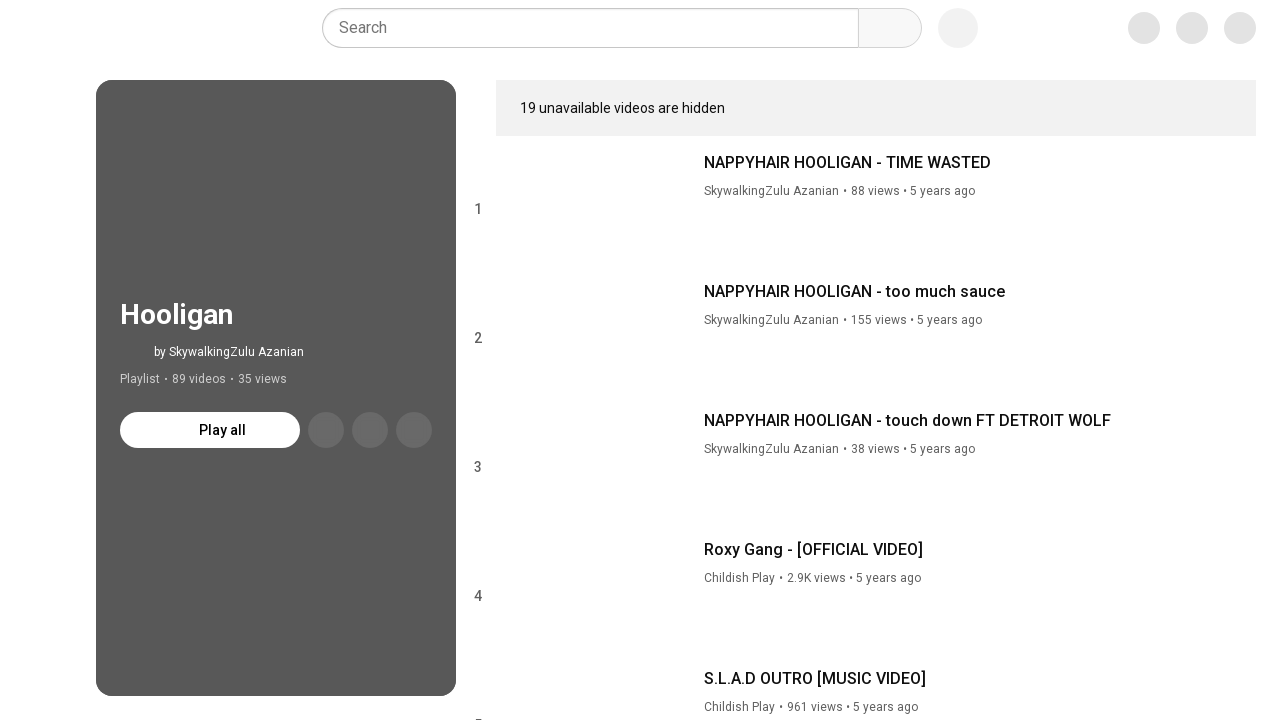

Playlist content reloaded after refresh (iteration 2 of 5)
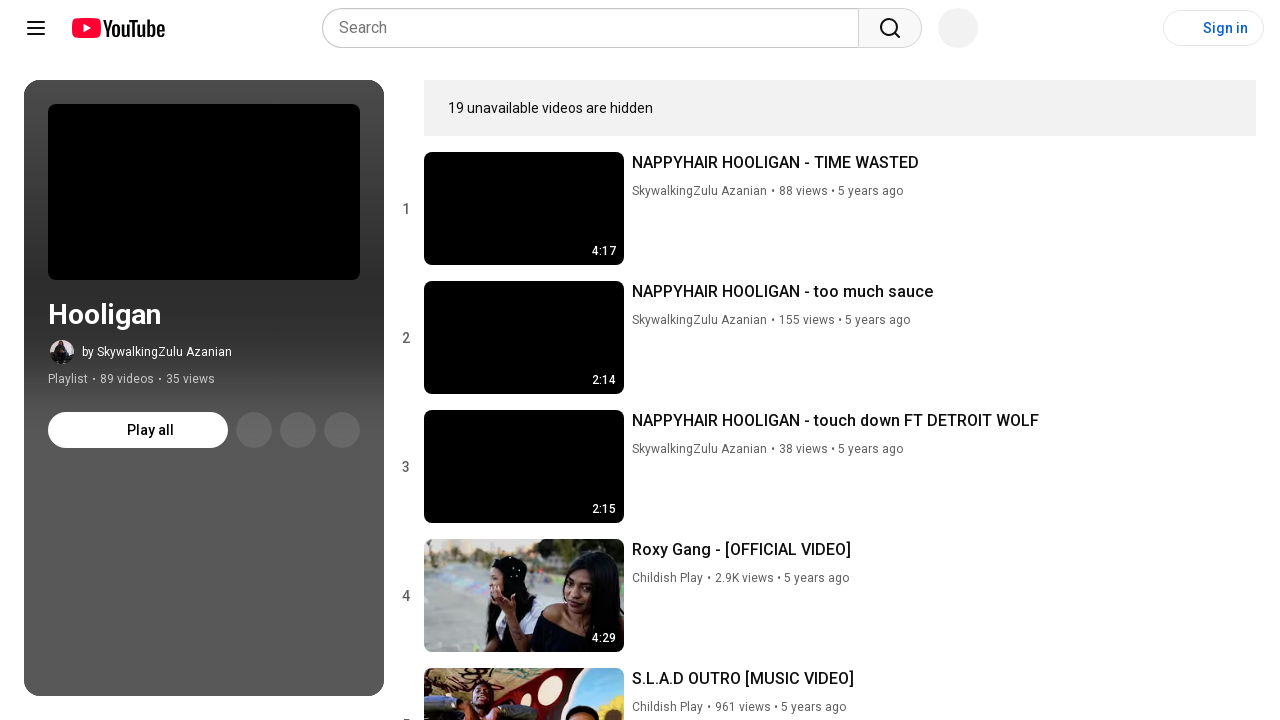

Reloaded playlist page (iteration 3 of 5)
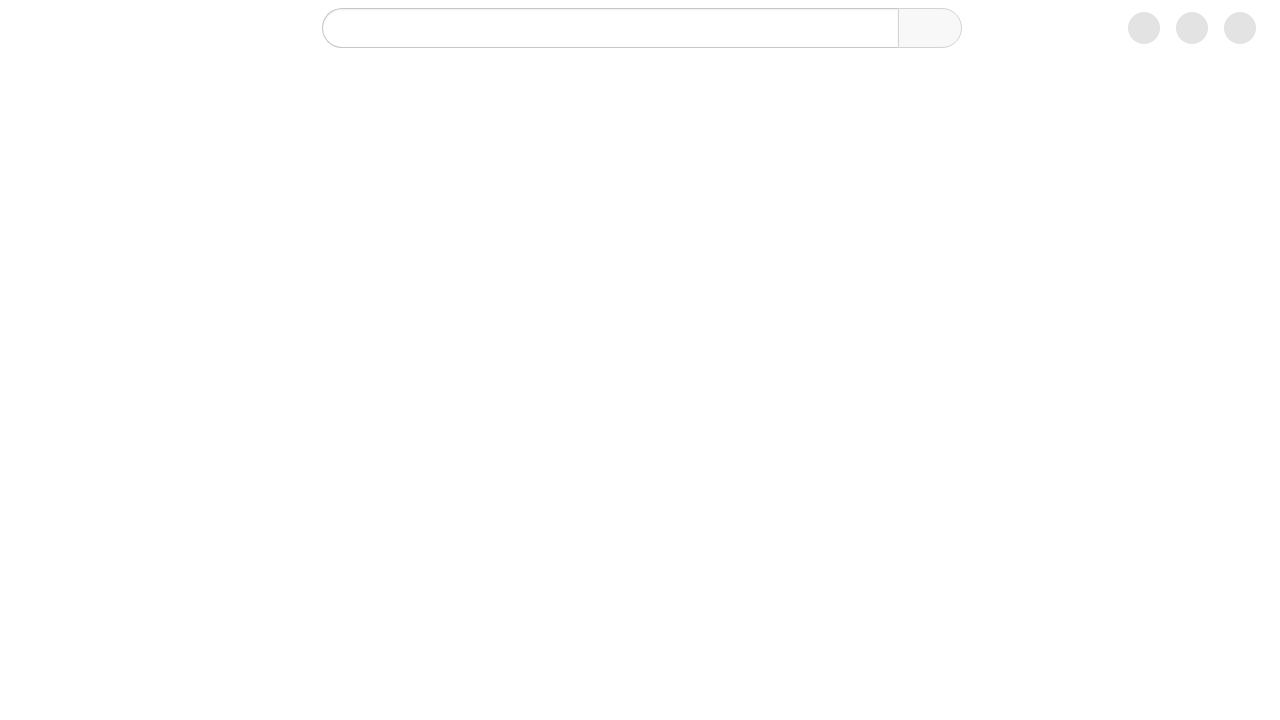

Playlist content reloaded after refresh (iteration 3 of 5)
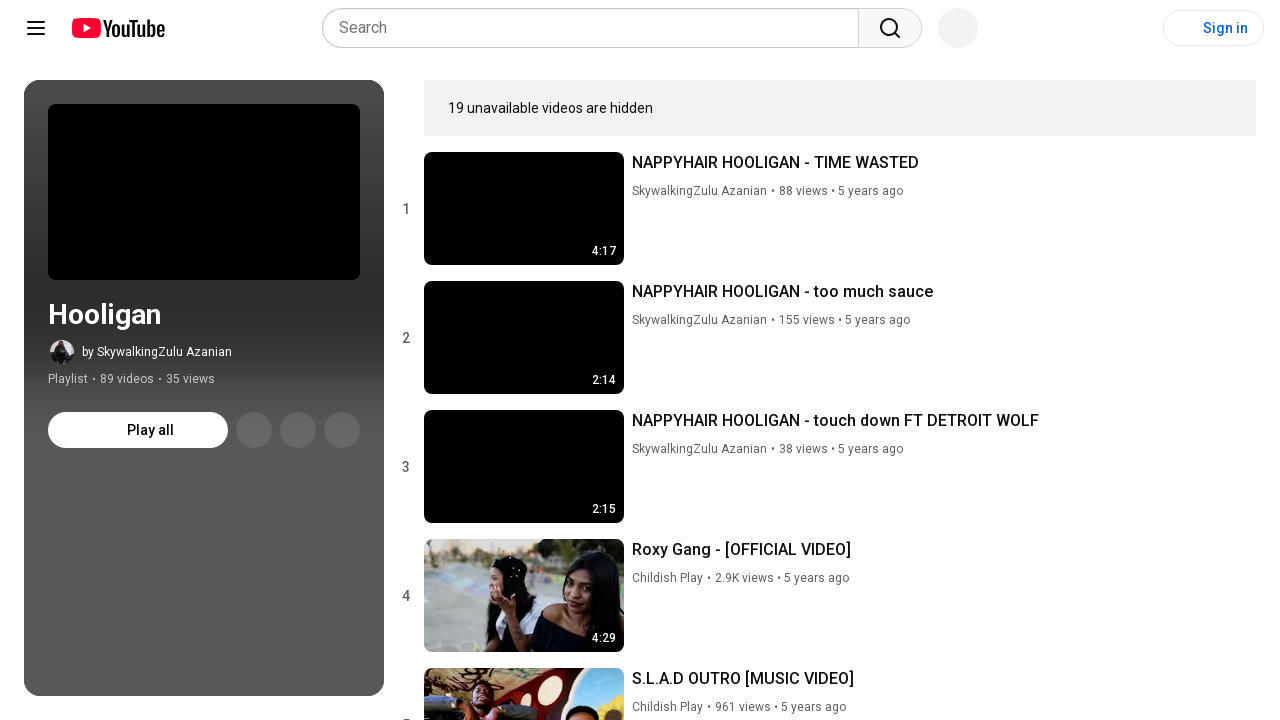

Reloaded playlist page (iteration 4 of 5)
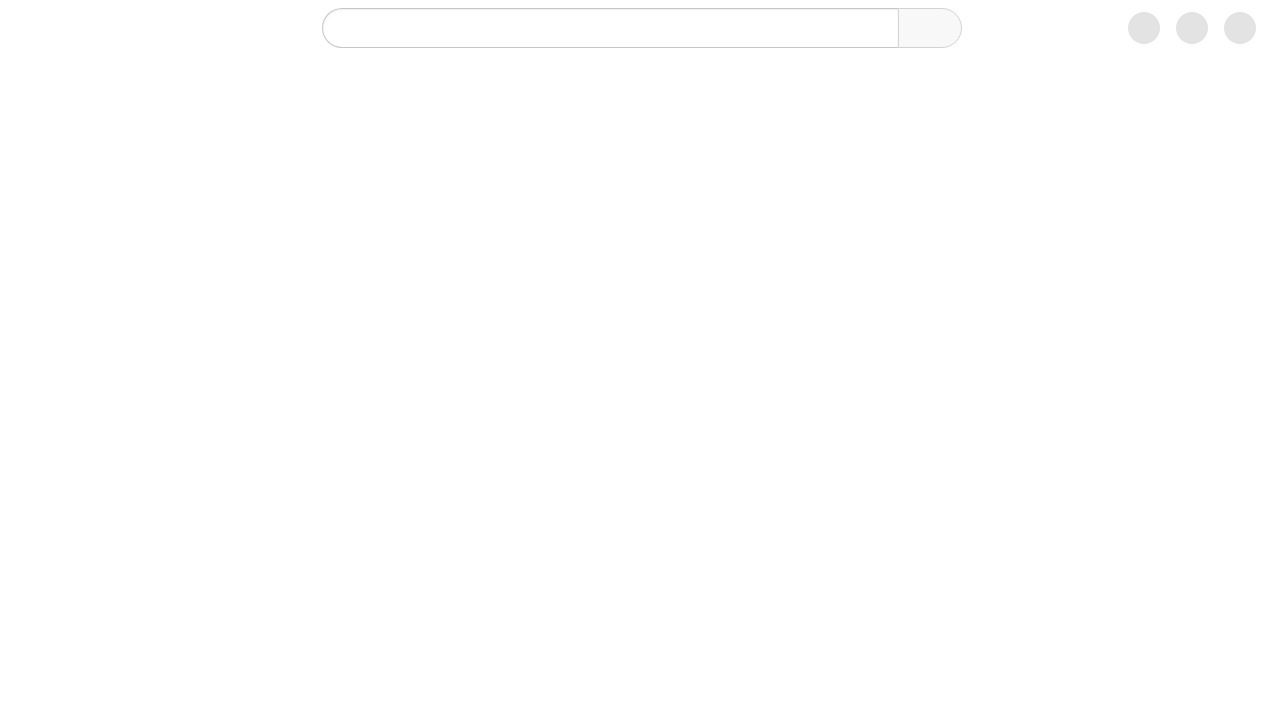

Playlist content reloaded after refresh (iteration 4 of 5)
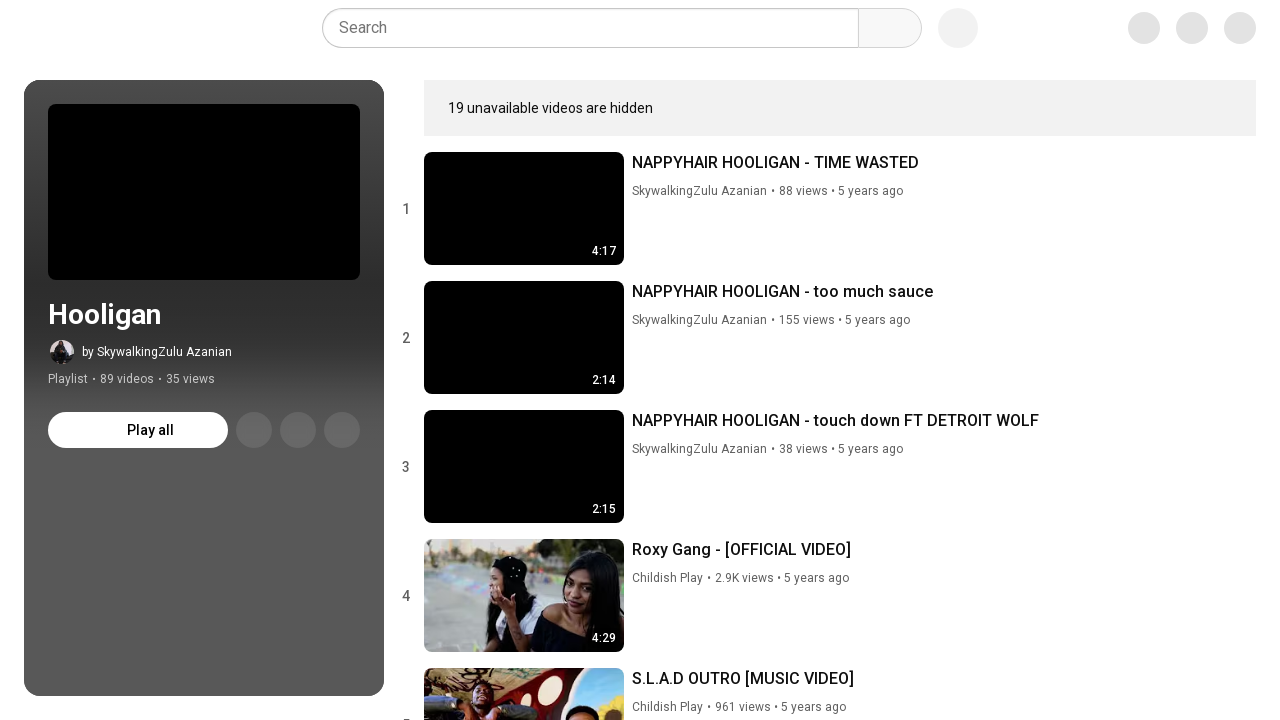

Reloaded playlist page (iteration 5 of 5)
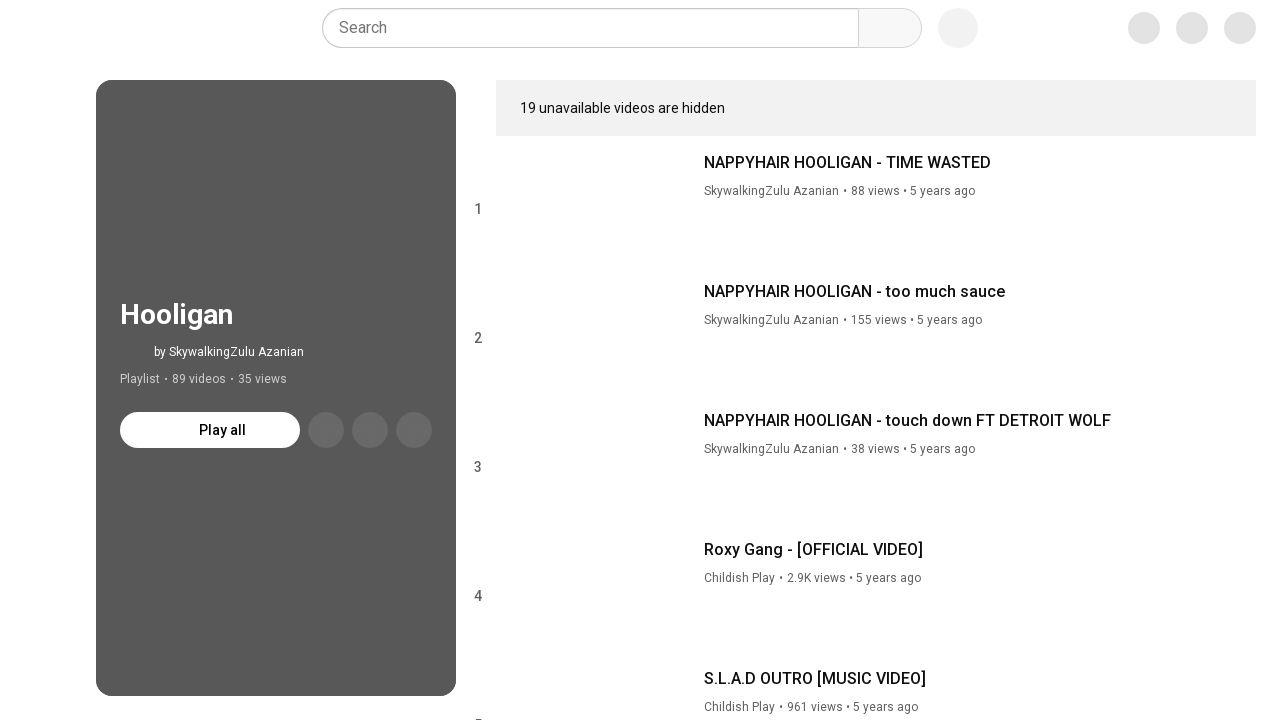

Playlist content reloaded after refresh (iteration 5 of 5)
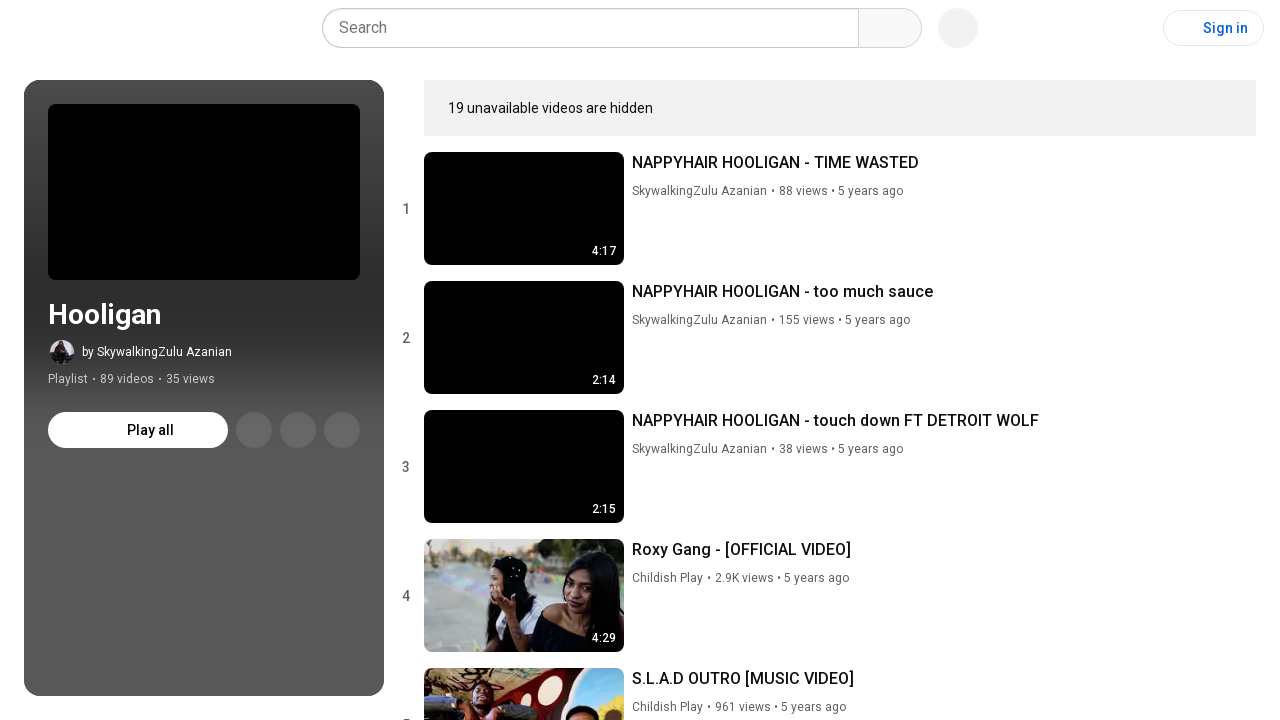

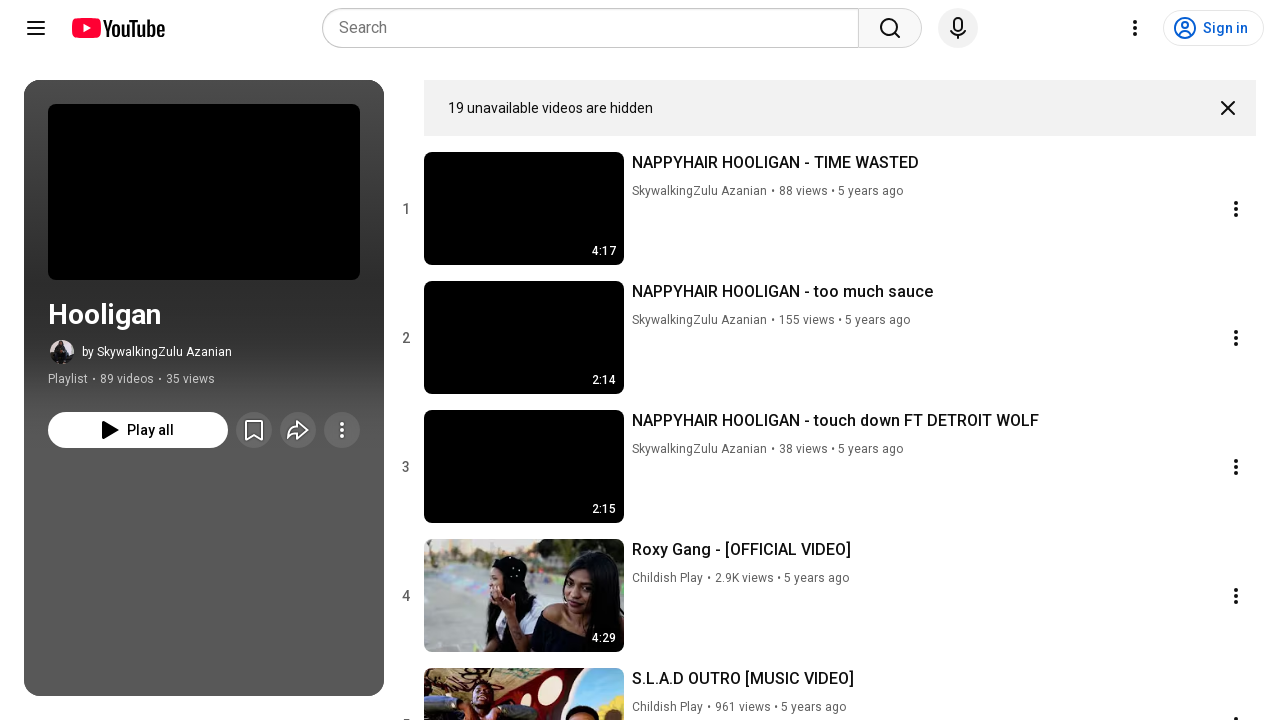